Tests interaction with Shadow DOM elements by locating a shadow root and entering a search query in the input field within it

Starting URL: https://books-pwakit.appspot.com/

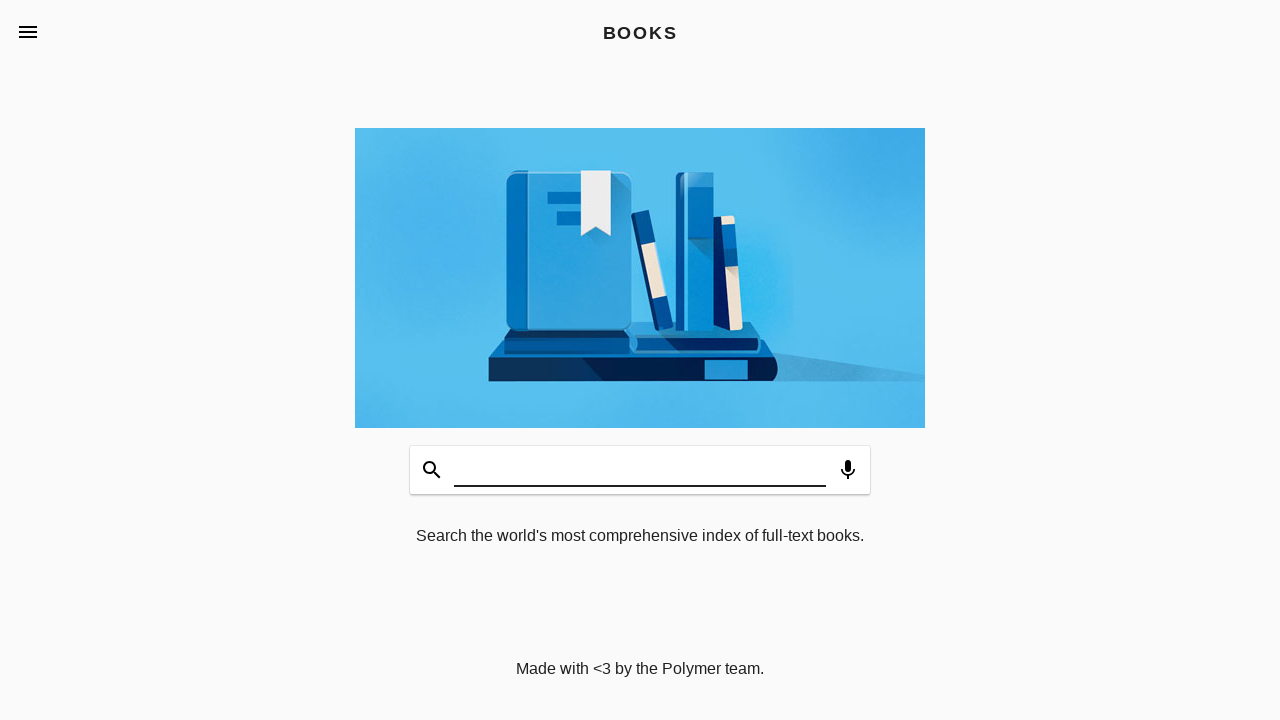

Waited for shadow host element book-app with apptitle='BOOKS' to be available
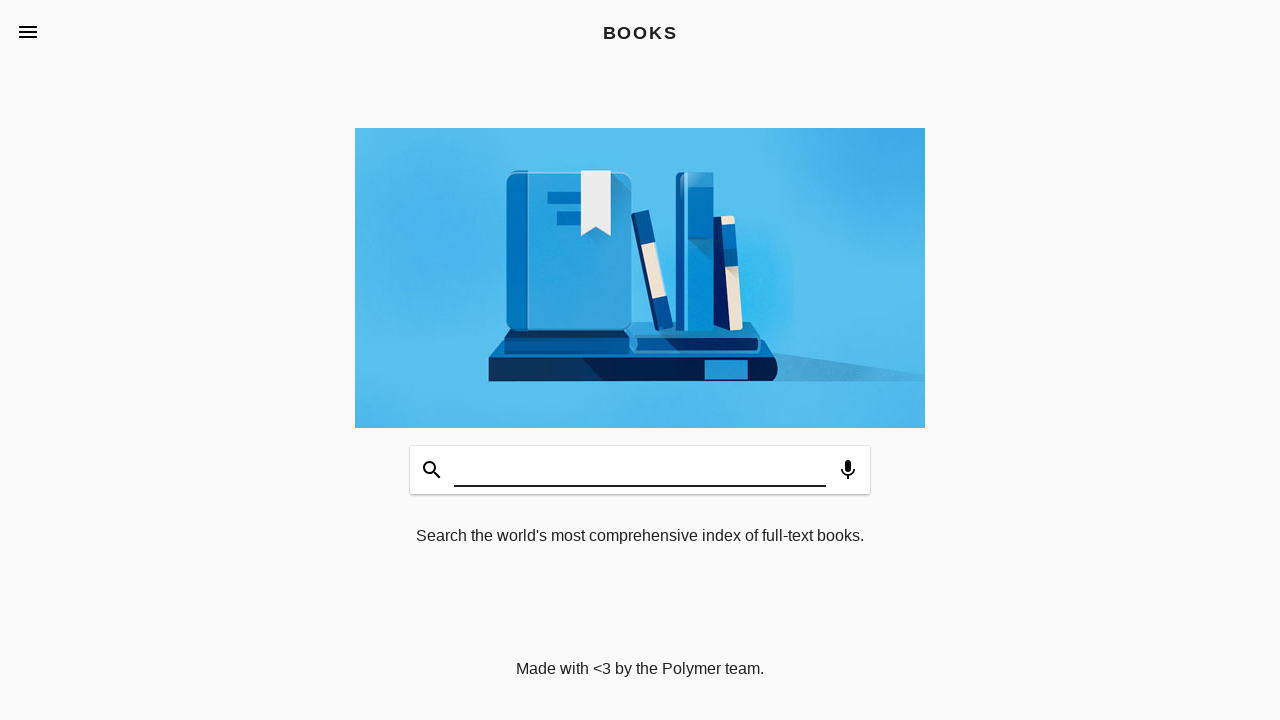

Filled search input field in Shadow DOM with 'selenium' on book-app[apptitle='BOOKS'] >> #input
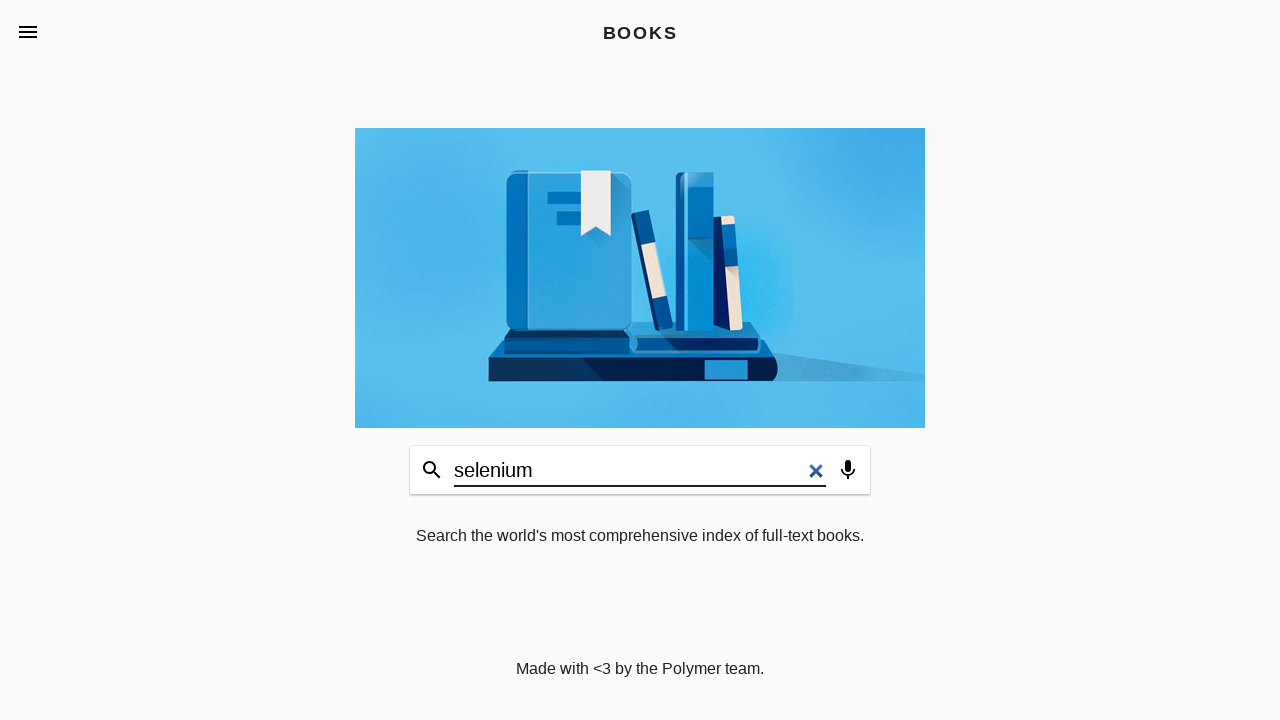

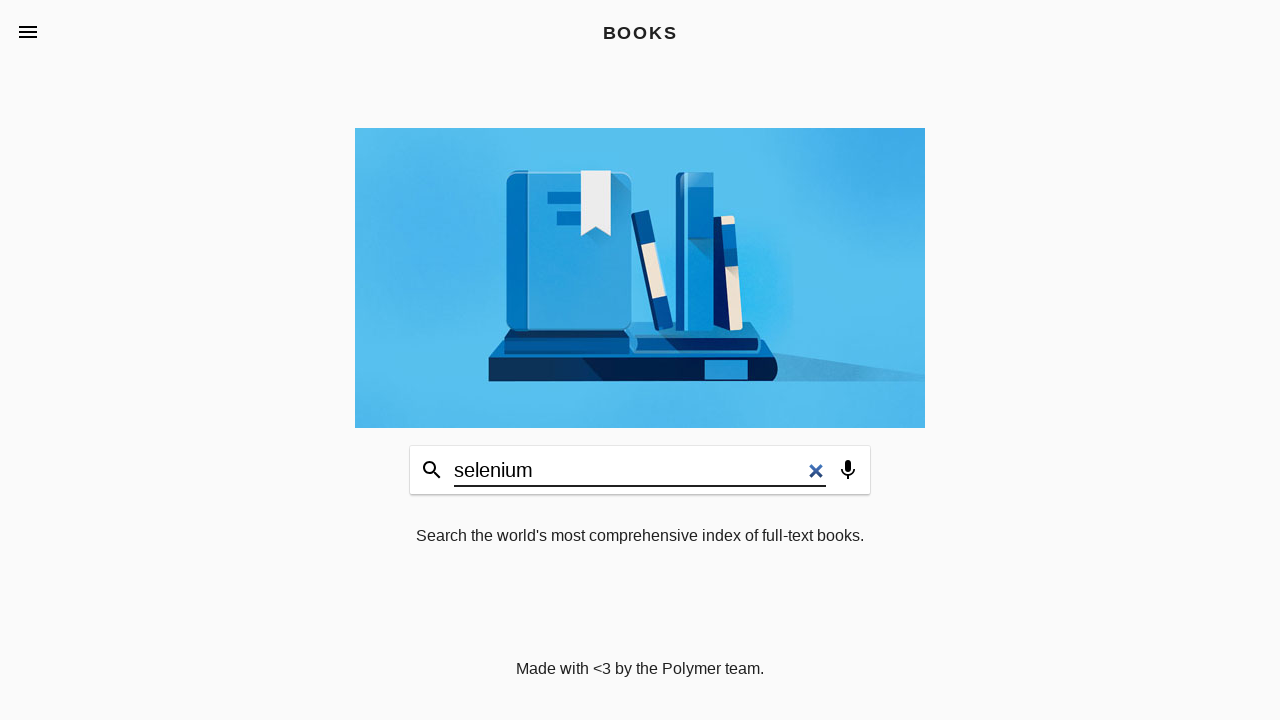